Tests various scrolling operations including scrolling to bottom, top, specific elements, and specific coordinates on a blog page

Starting URL: https://www.cnblogs.com/longronglang

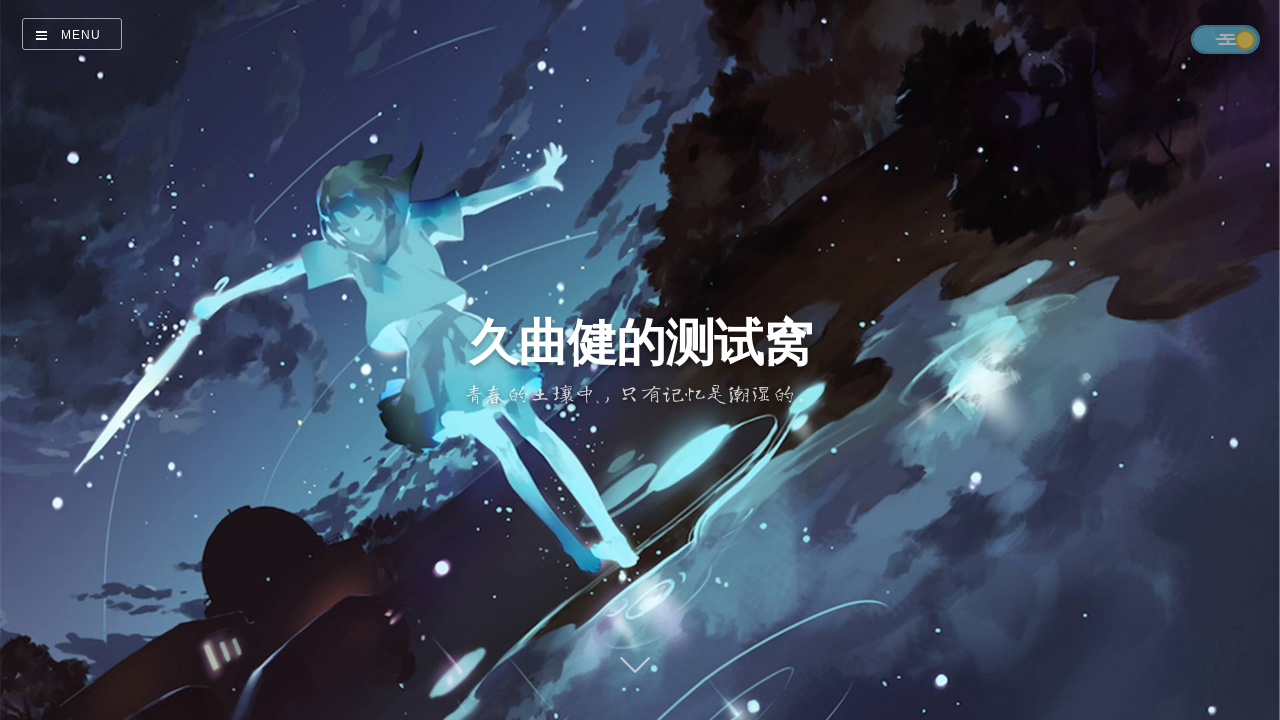

Waited 1 second for page to load
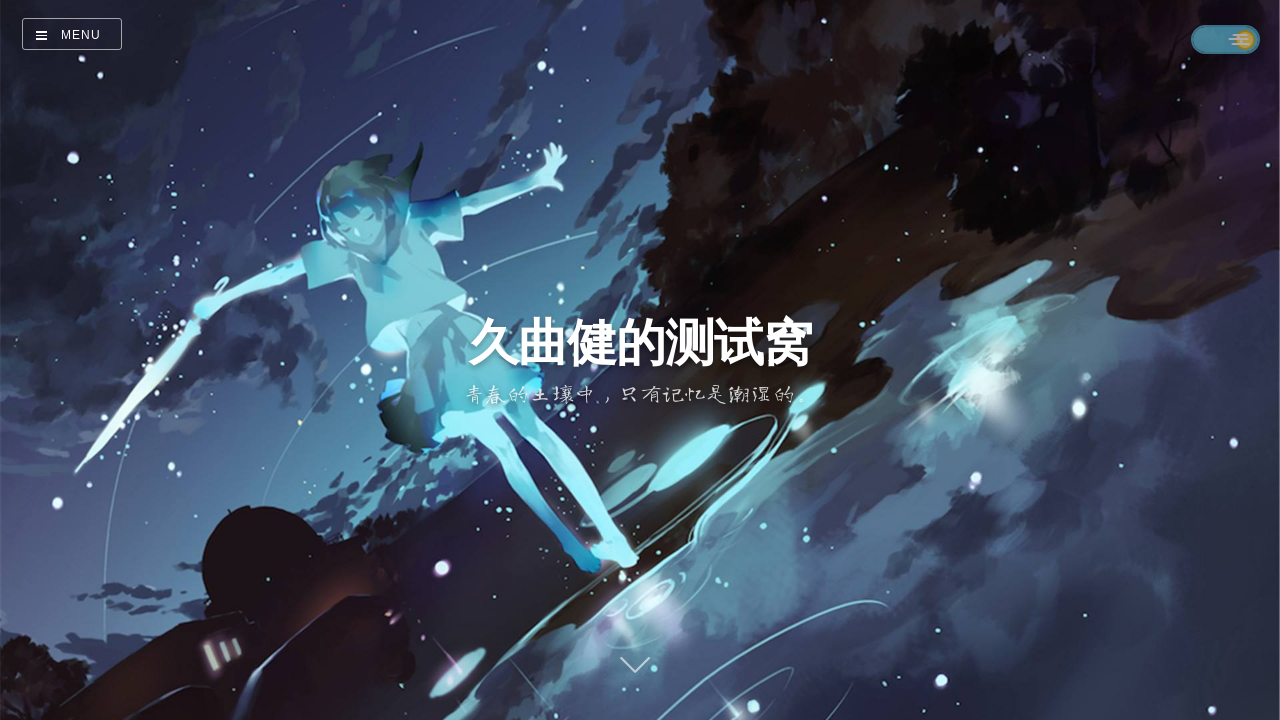

Located second day's post title element
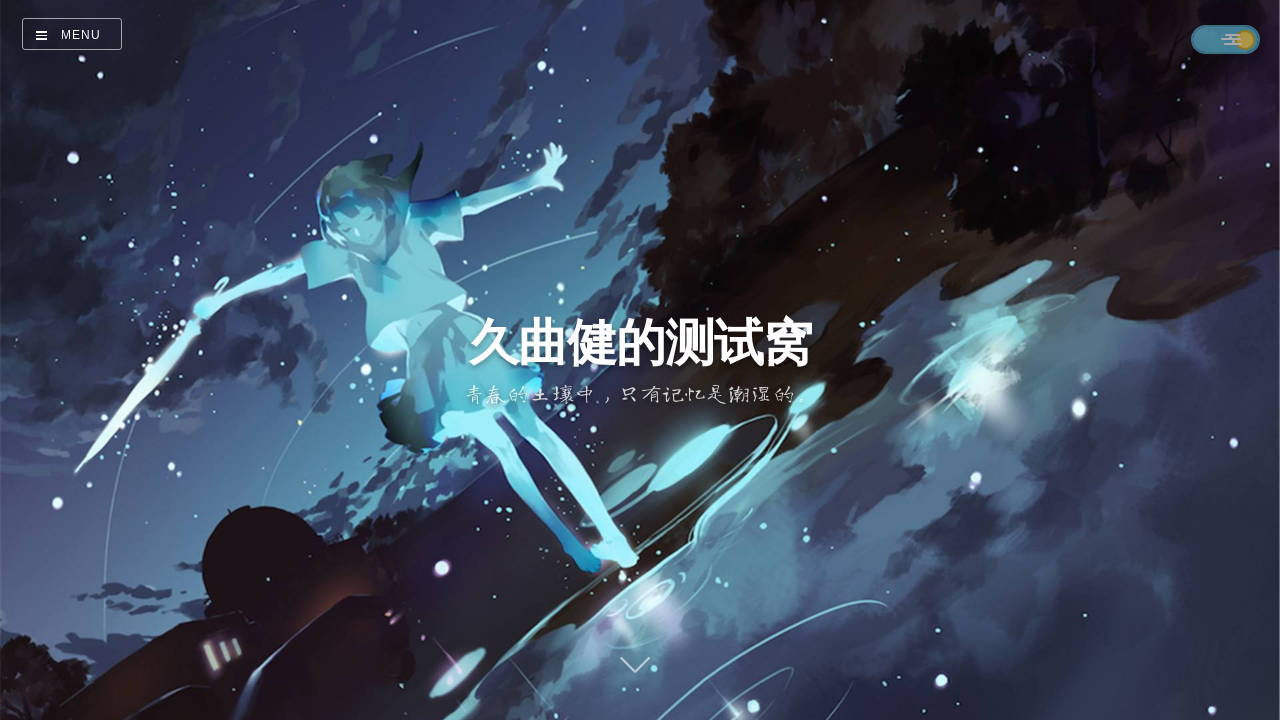

Waited 2 seconds before scrolling
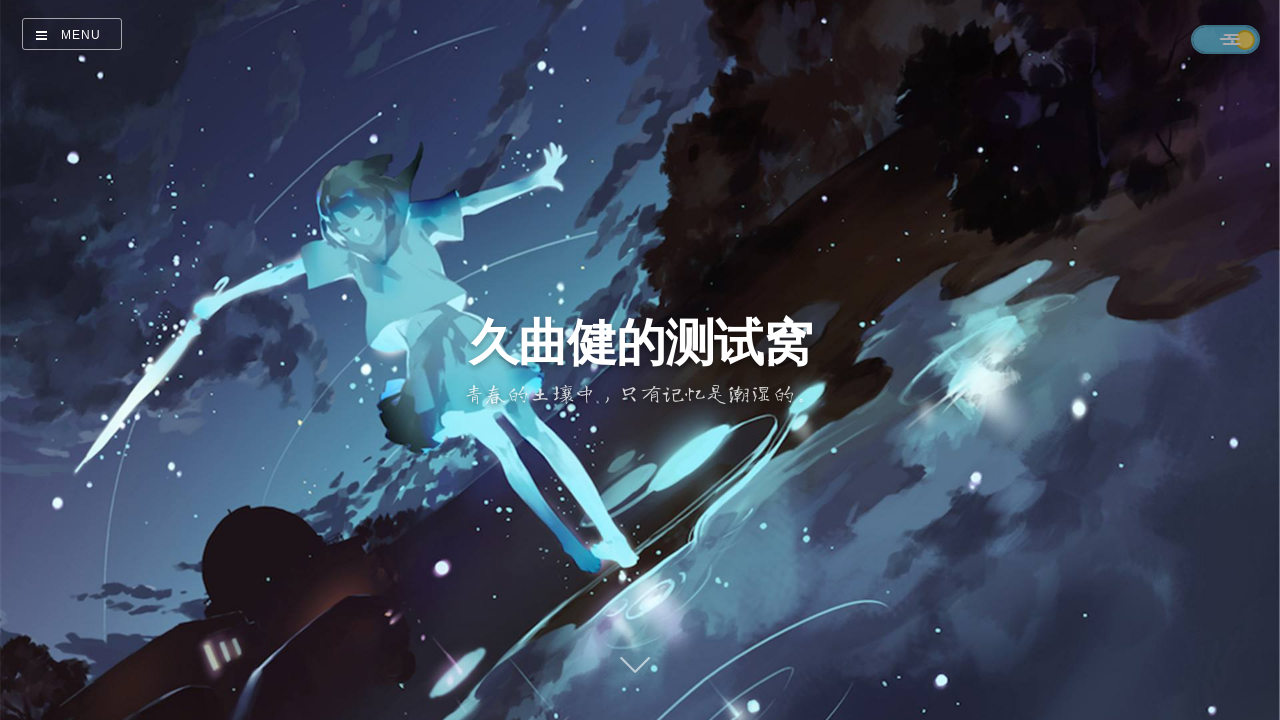

Scrolled to bottom of page
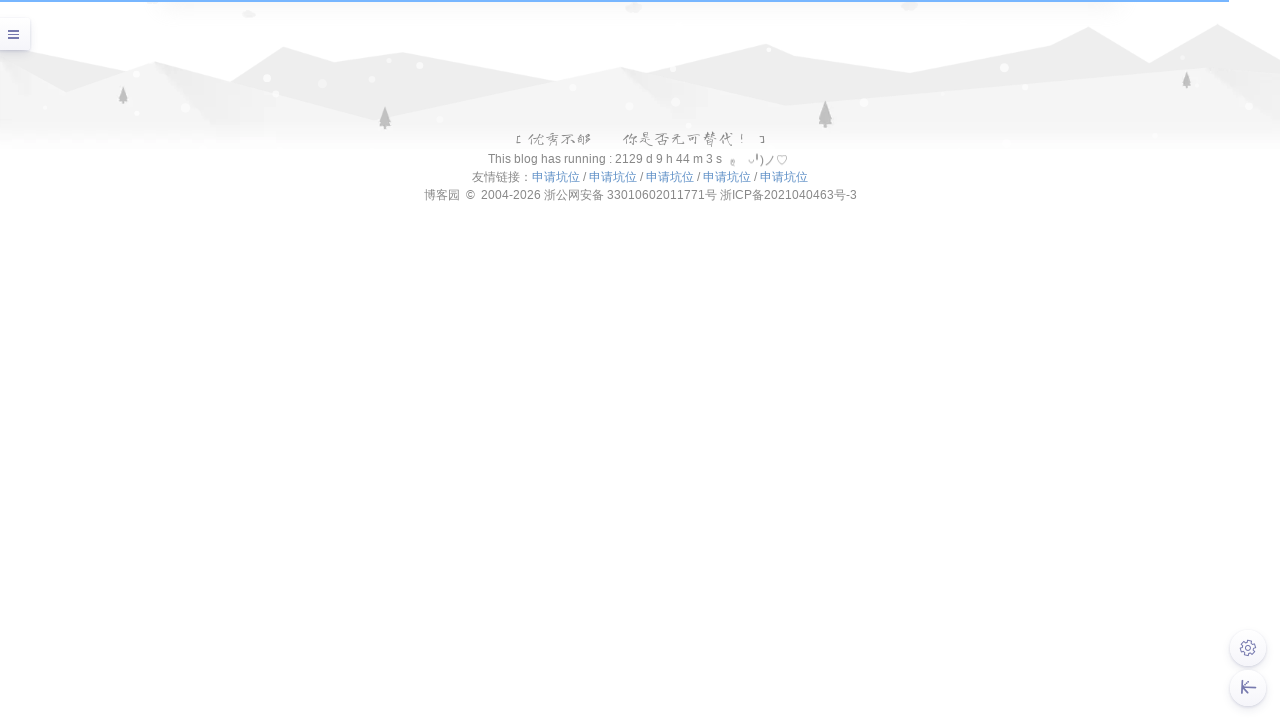

Scrolled second day's post title element into view
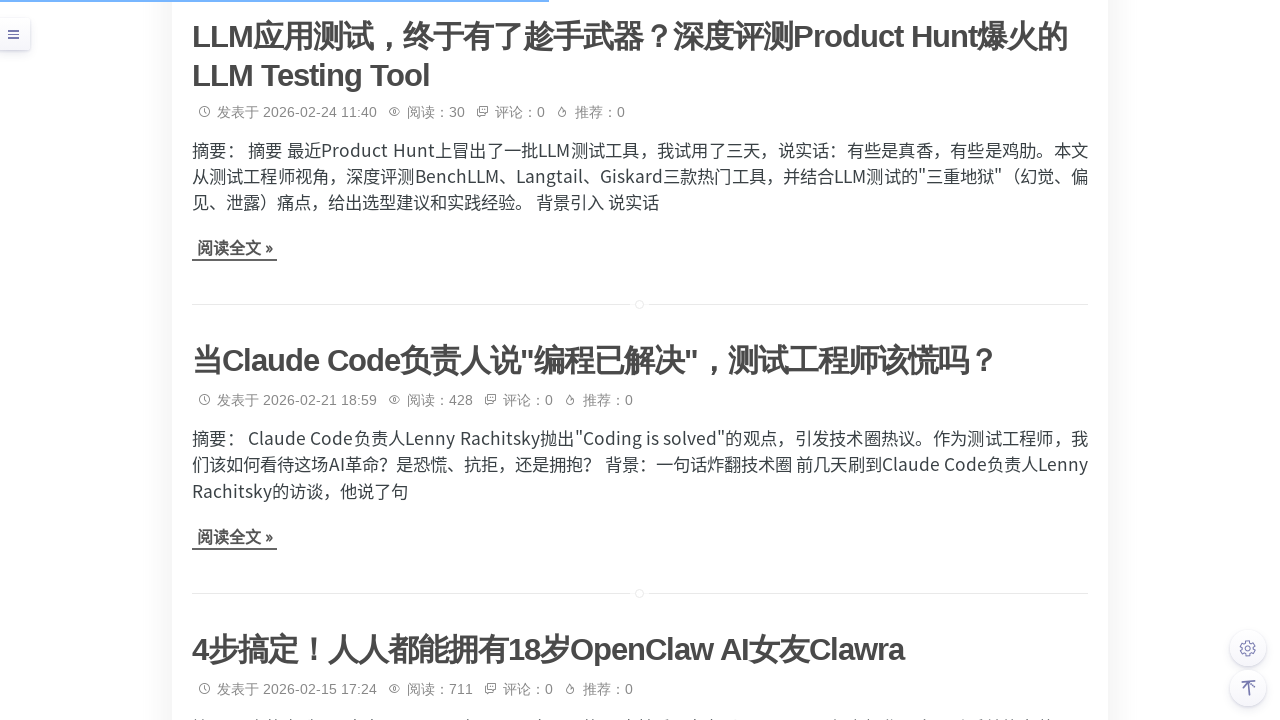

Waited 2 seconds before scrolling to top
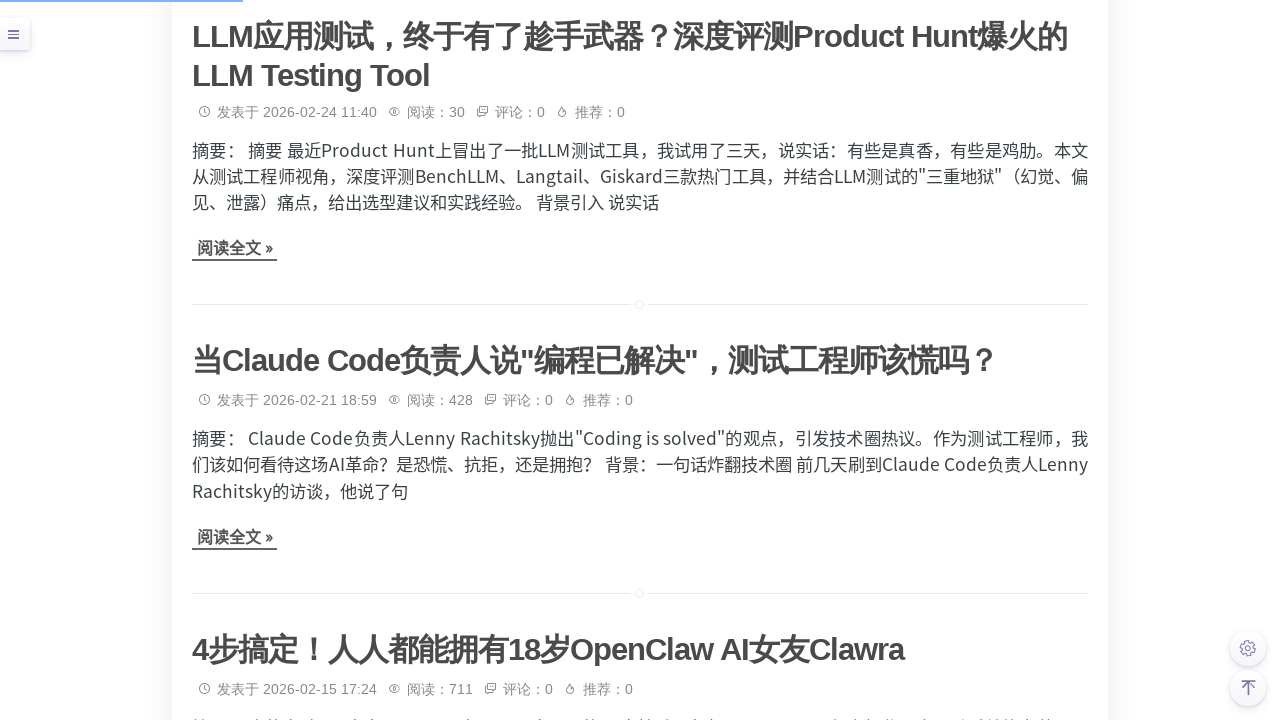

Scrolled to top of page
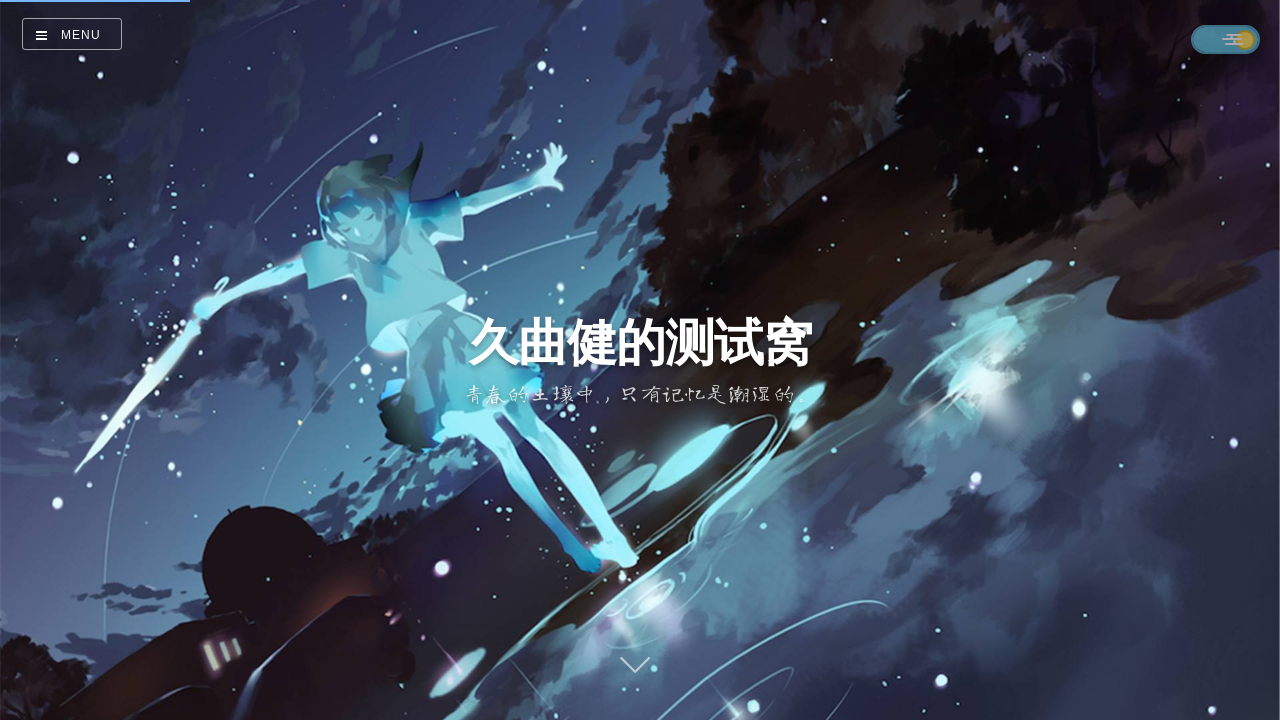

Waited 2 seconds before scrolling to specific coordinates
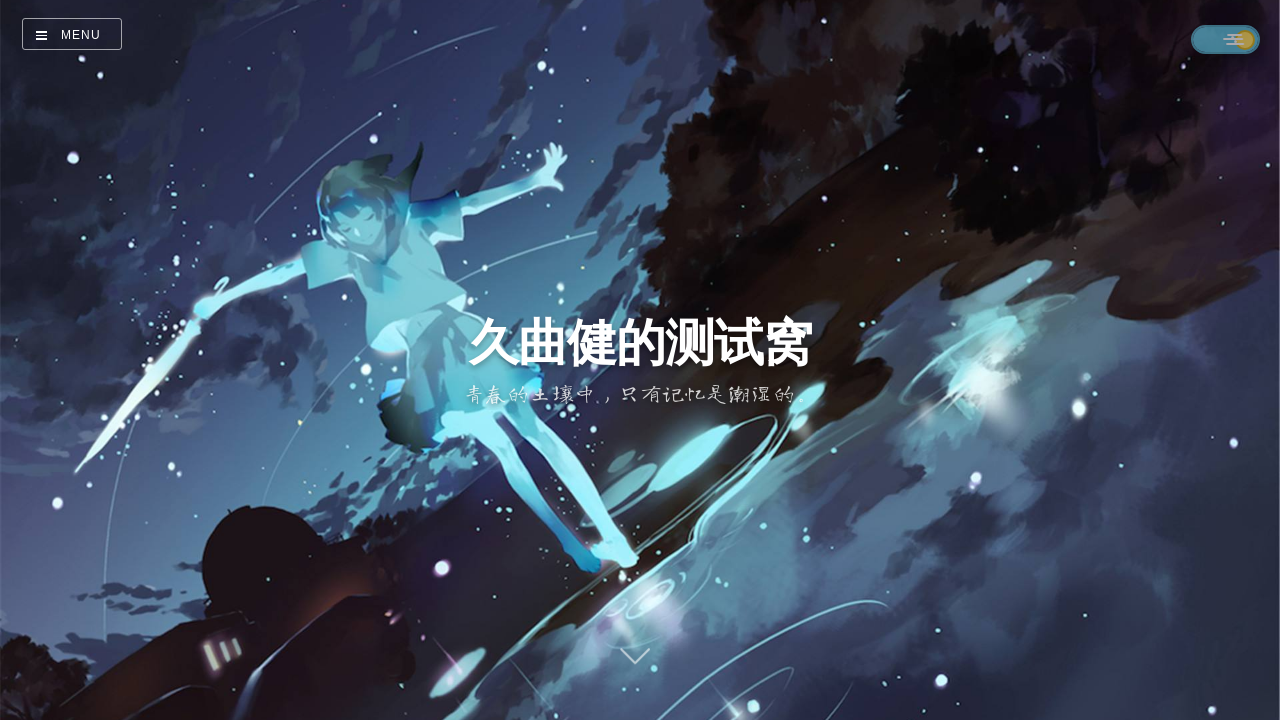

Scrolled to specific coordinates (x=200, y=1000)
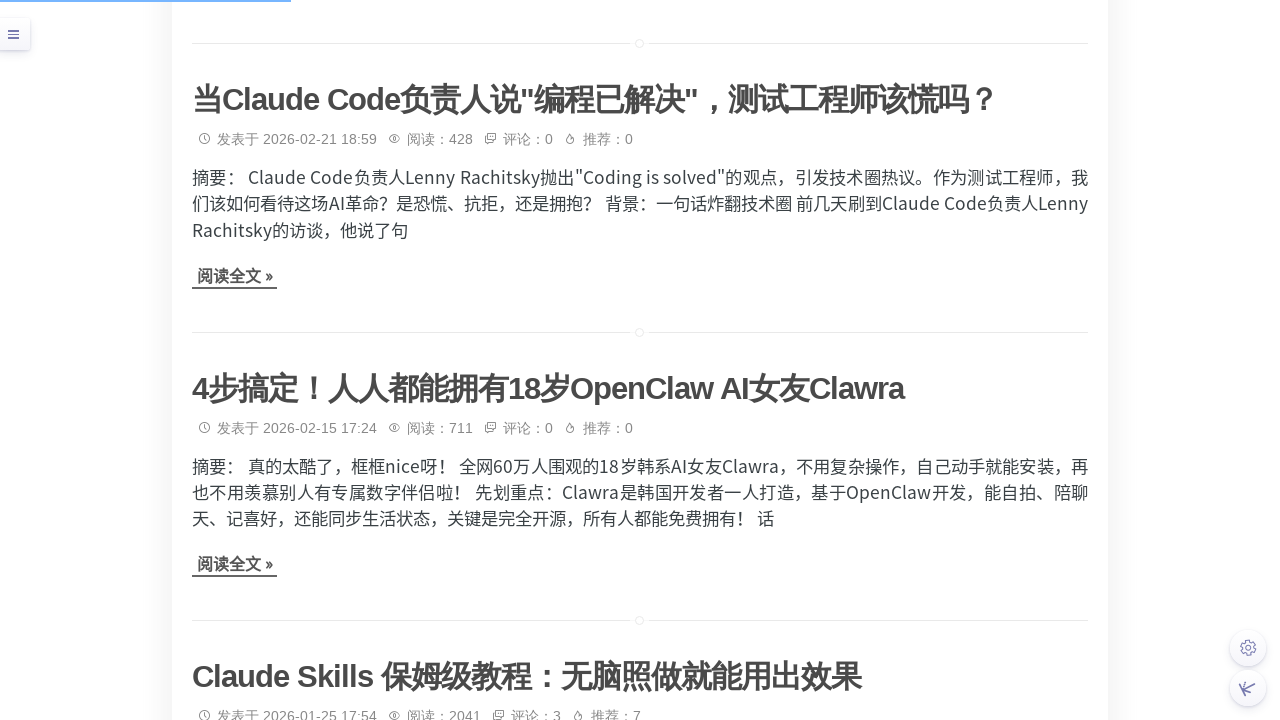

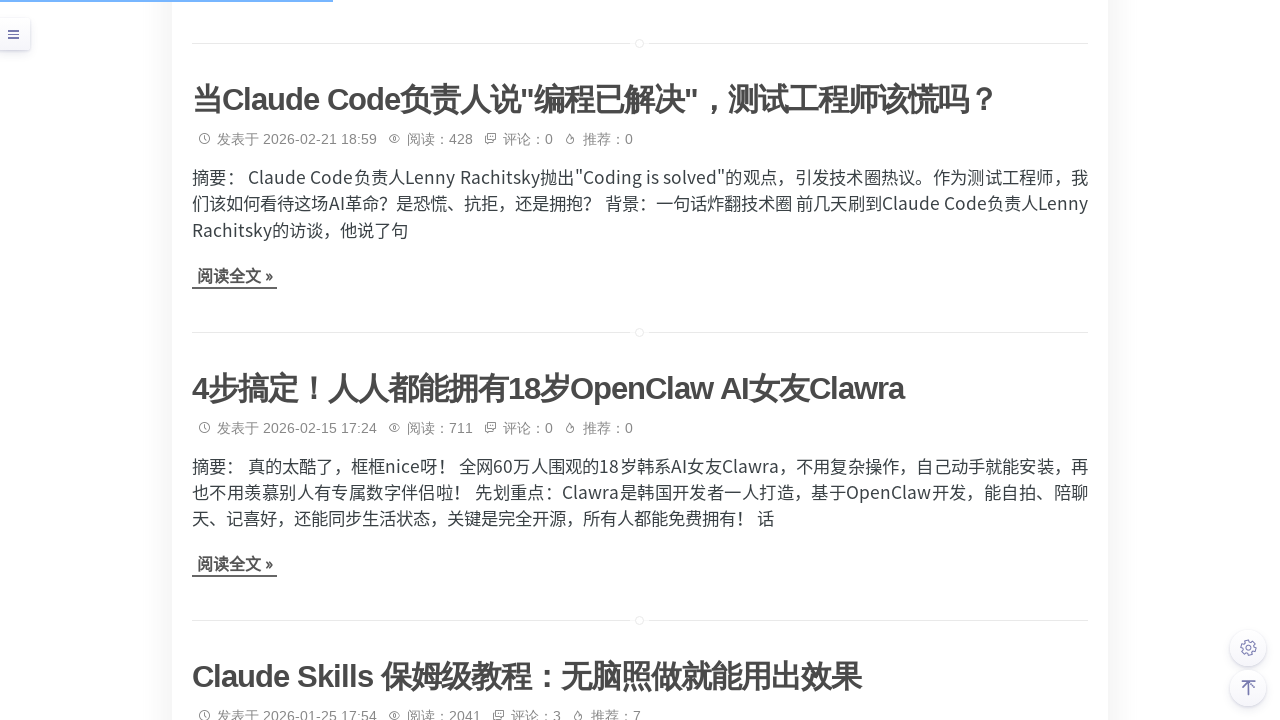